Clicks through multiple buttons and verifies that a status label updates correctly to show which button was clicked

Starting URL: https://auto.fresher.dev/lessons/lession7/index.html

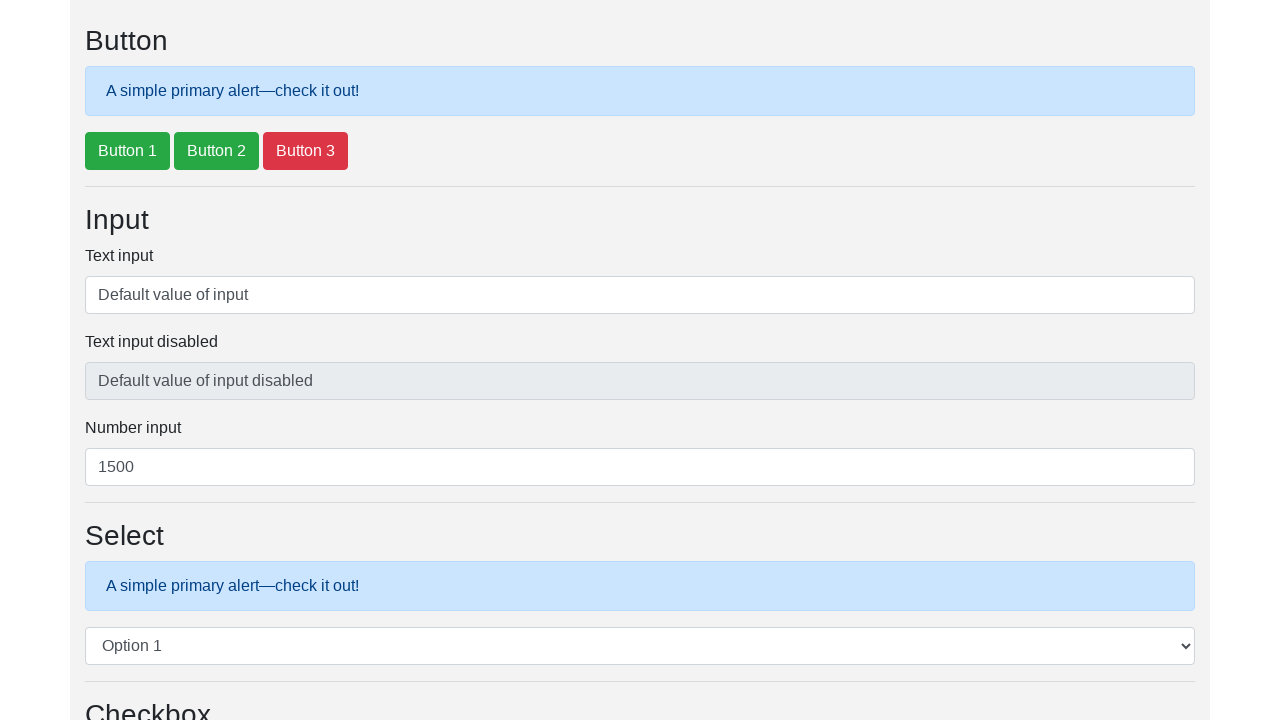

Navigated to lesson 7 test page
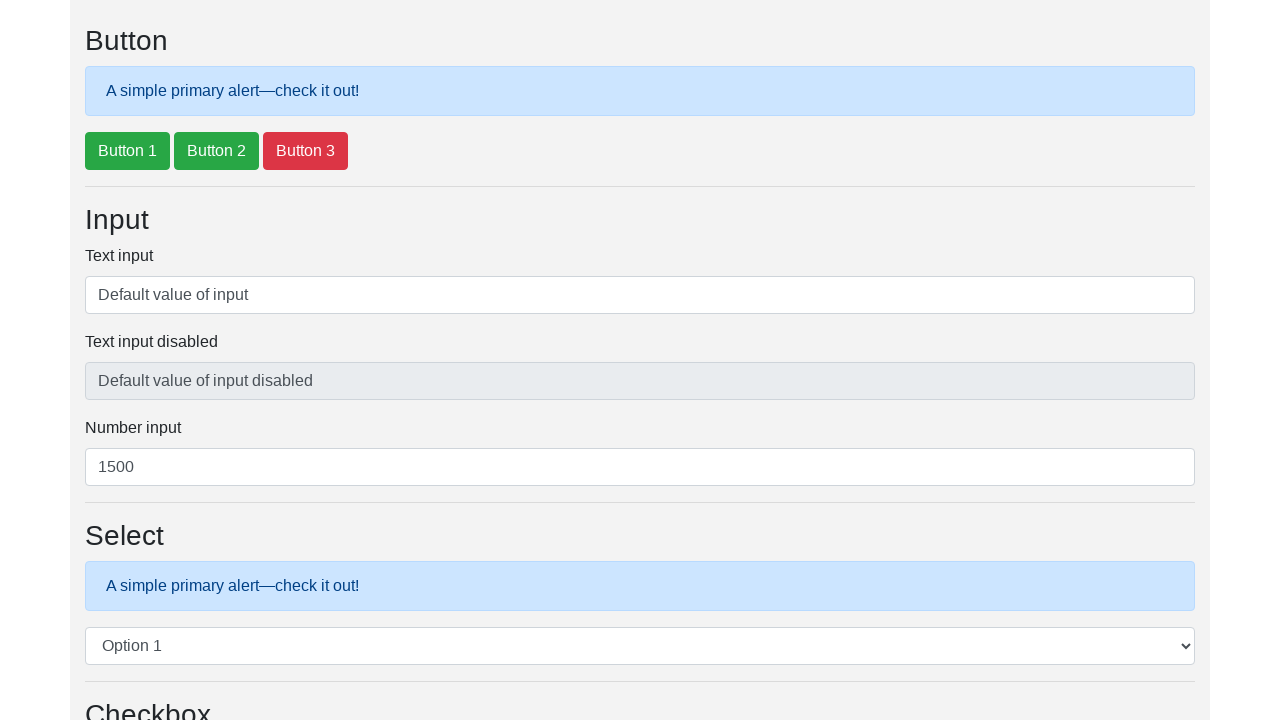

Waited for success and danger buttons to load
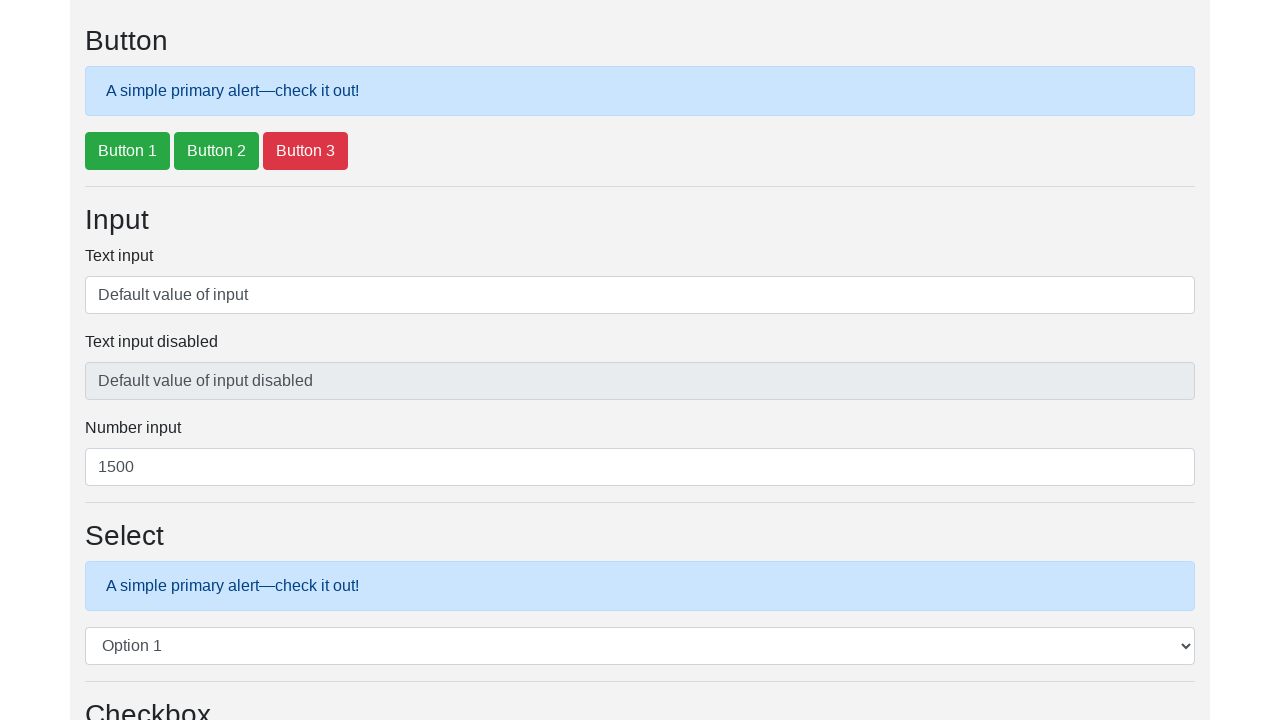

Found 3 buttons on the page
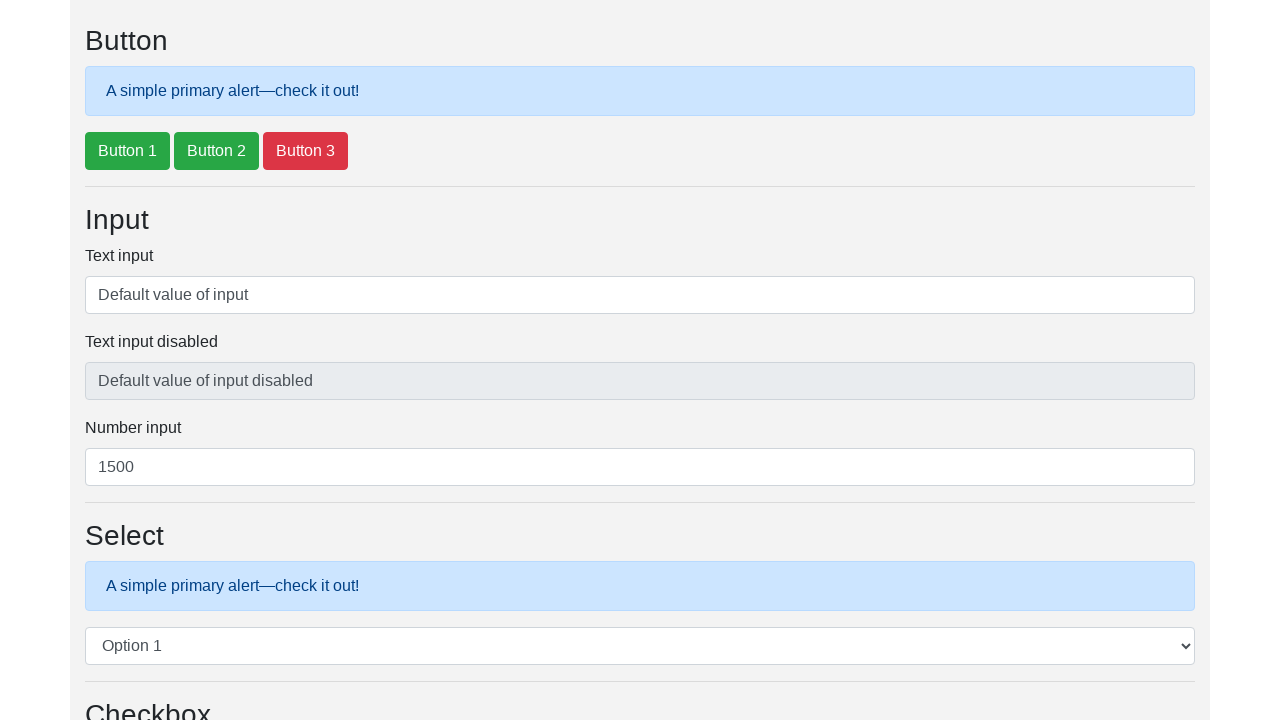

Clicked button 1 at (128, 151) on button.btn.btn-success, button.btn.btn-danger >> nth=0
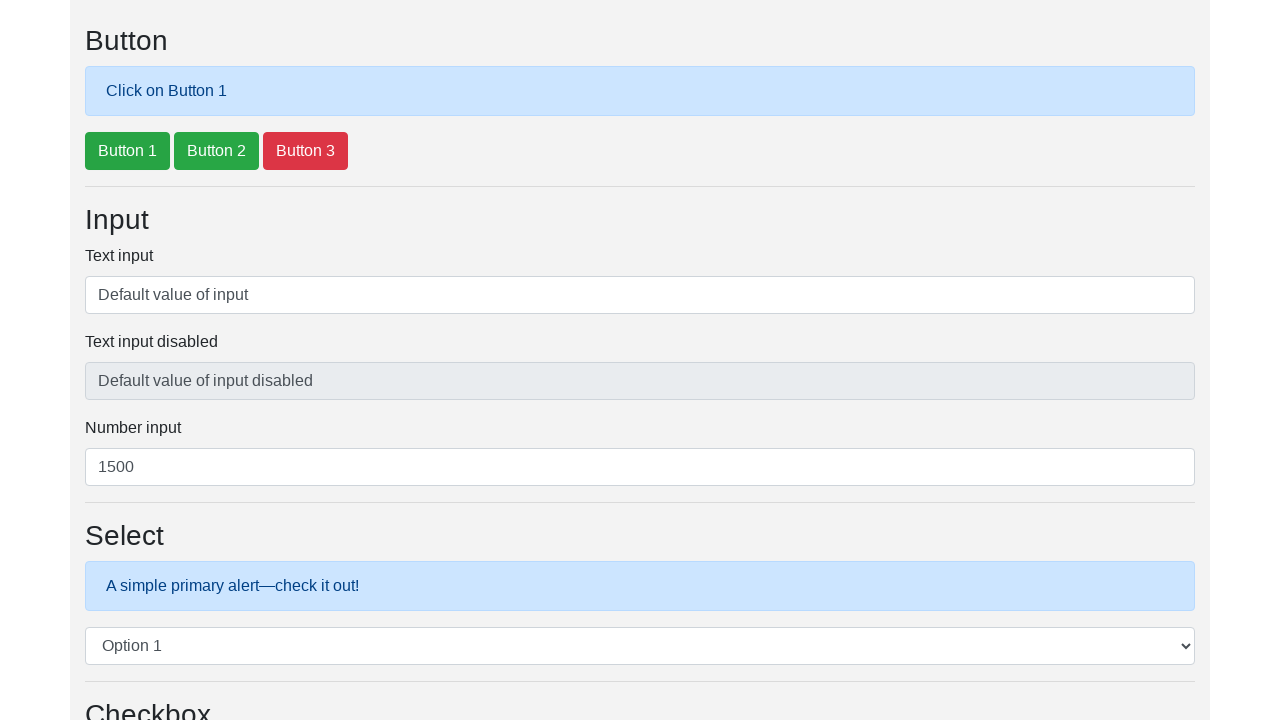

Waited 500ms for status update after clicking button 1
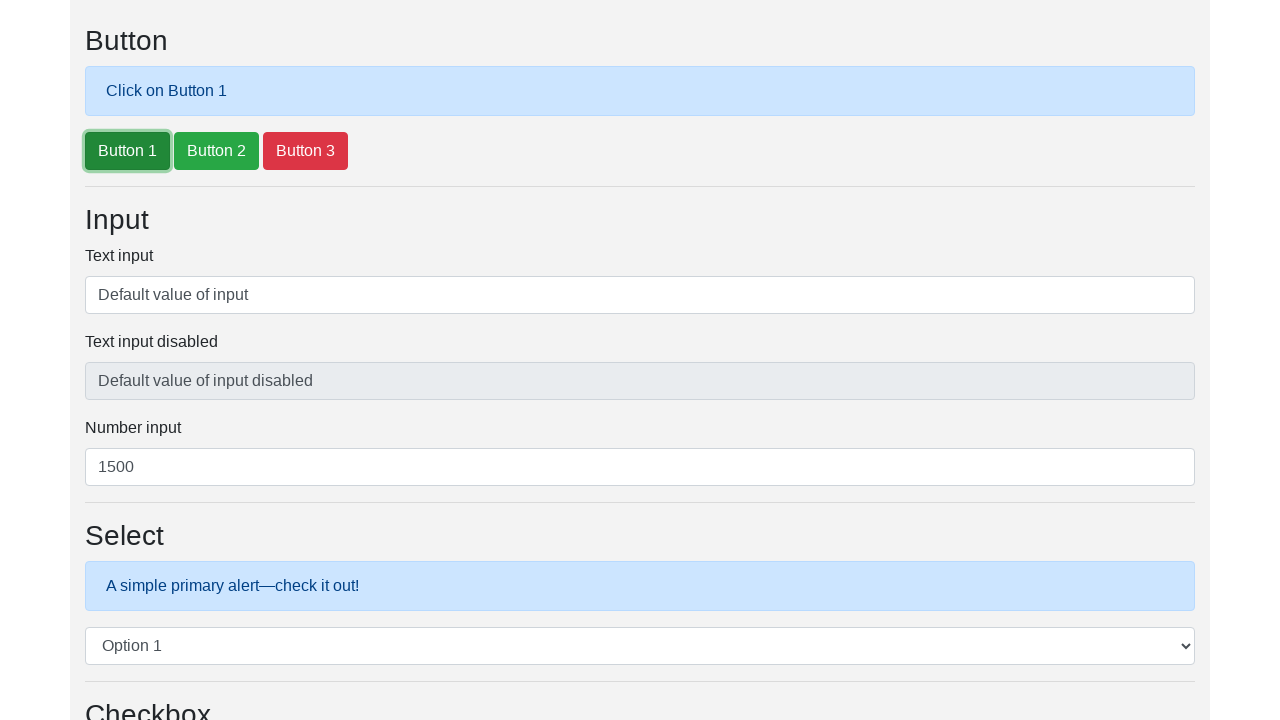

Retrieved status label text: 'Click on Button 1'
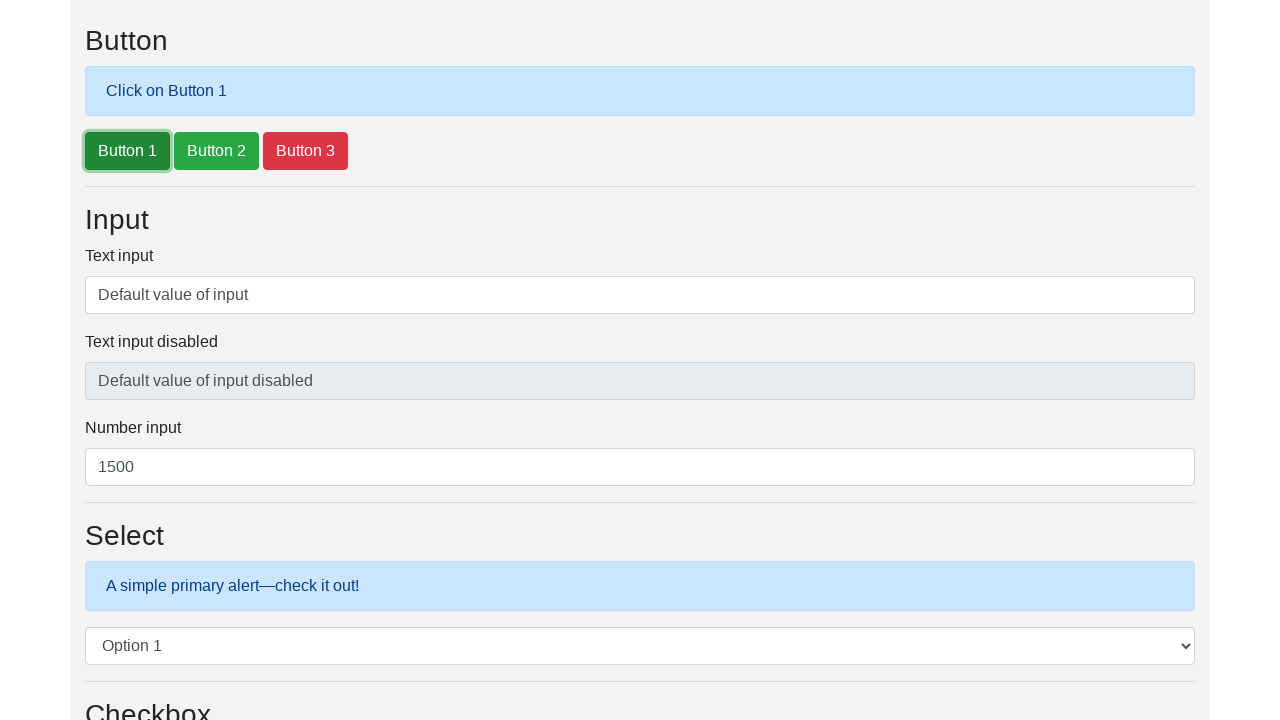

Verified status label correctly shows 'Click on Button 1'
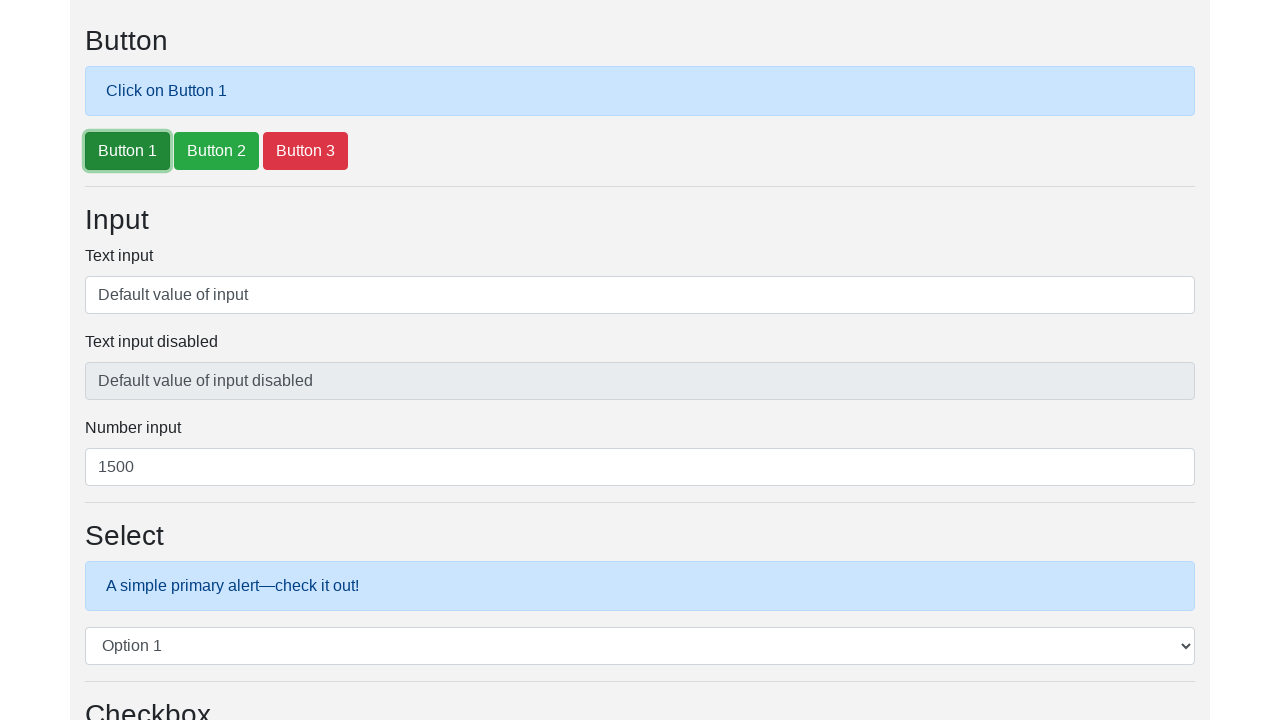

Clicked button 2 at (216, 151) on button.btn.btn-success, button.btn.btn-danger >> nth=1
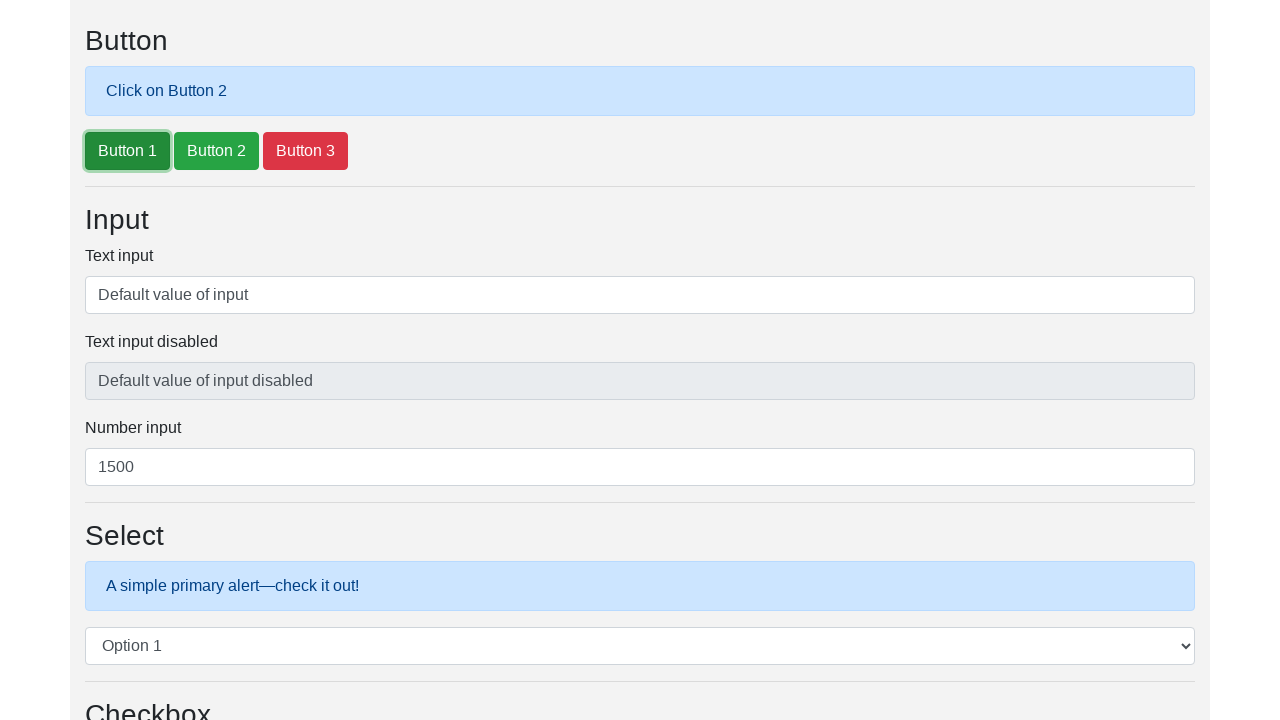

Waited 500ms for status update after clicking button 2
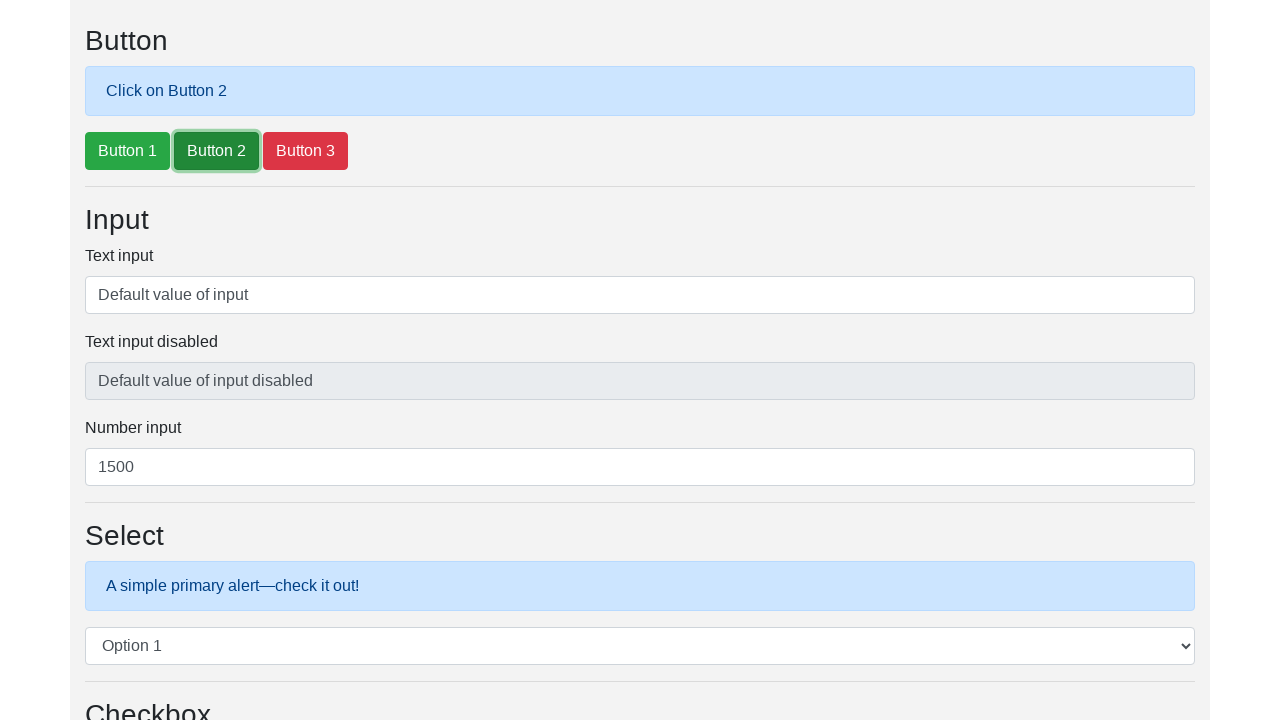

Retrieved status label text: 'Click on Button 2'
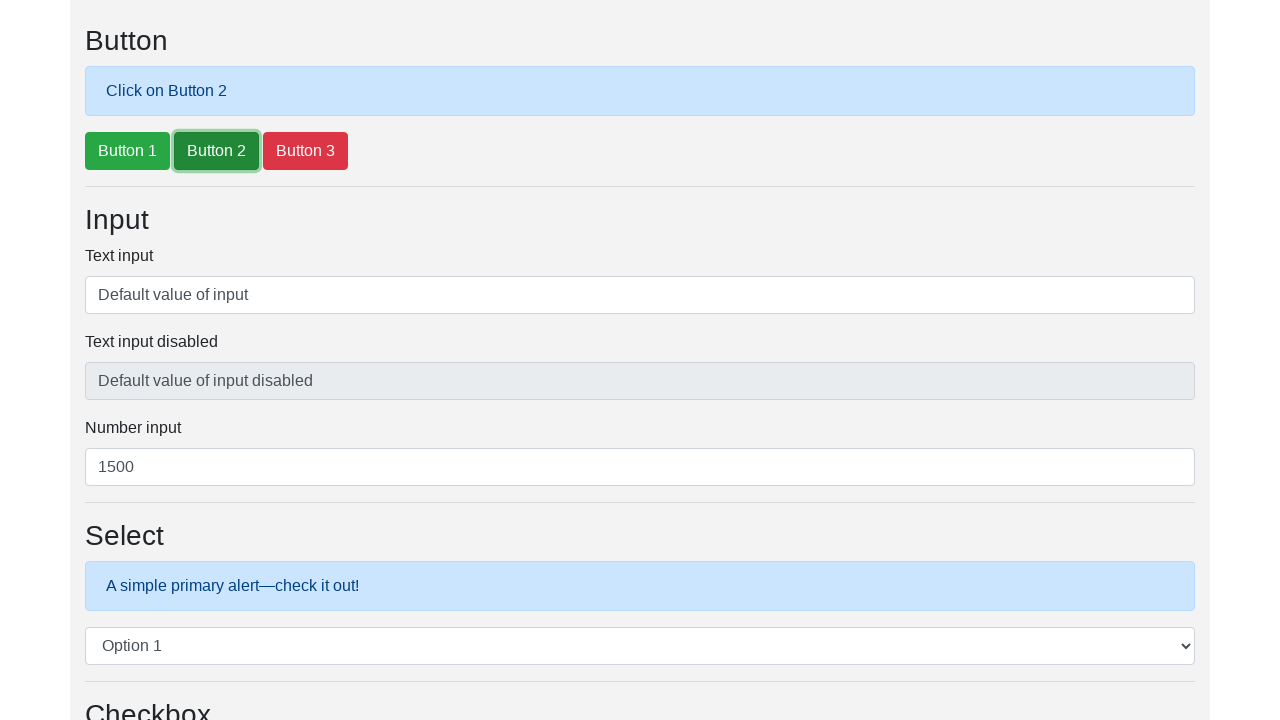

Verified status label correctly shows 'Click on Button 2'
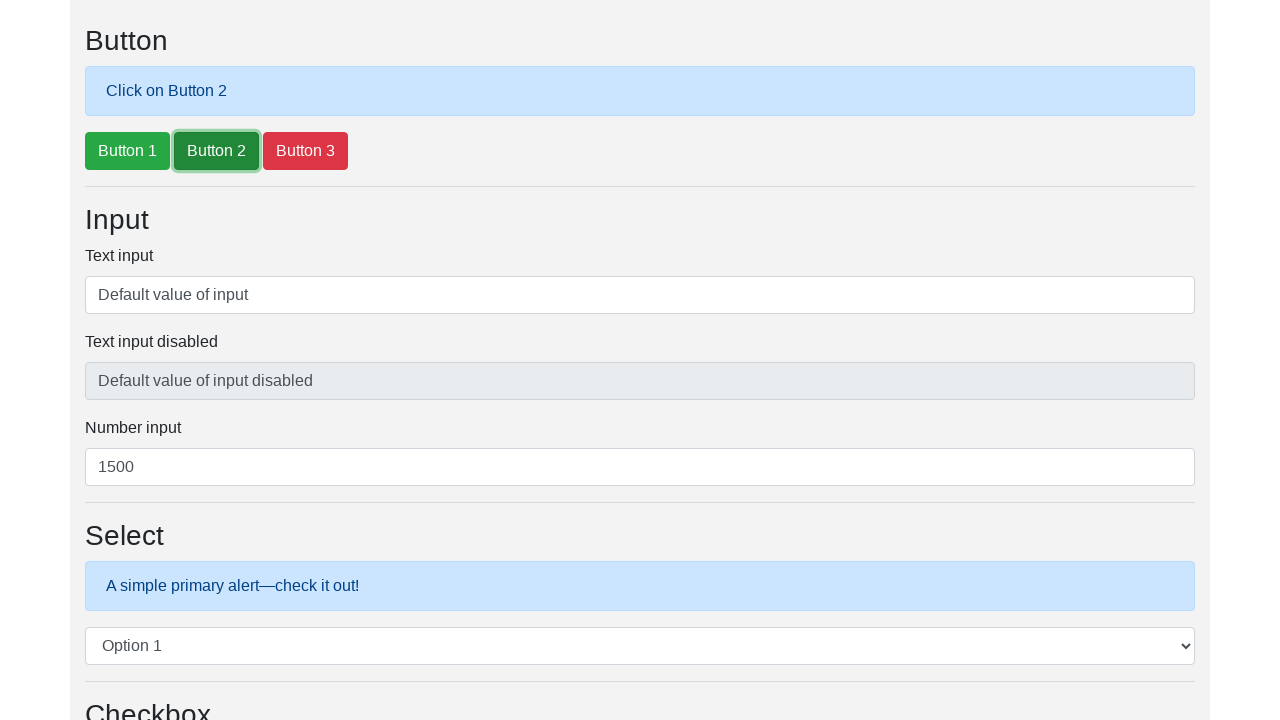

Clicked button 3 at (306, 151) on button.btn.btn-success, button.btn.btn-danger >> nth=2
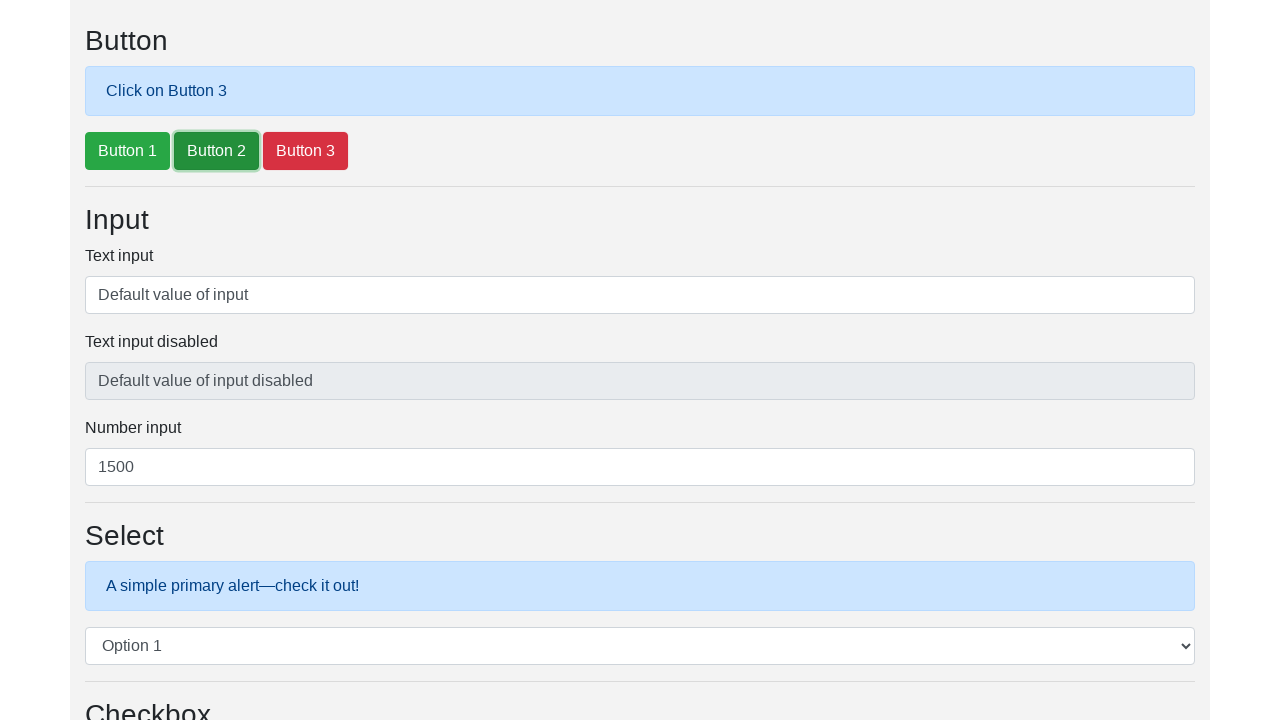

Waited 500ms for status update after clicking button 3
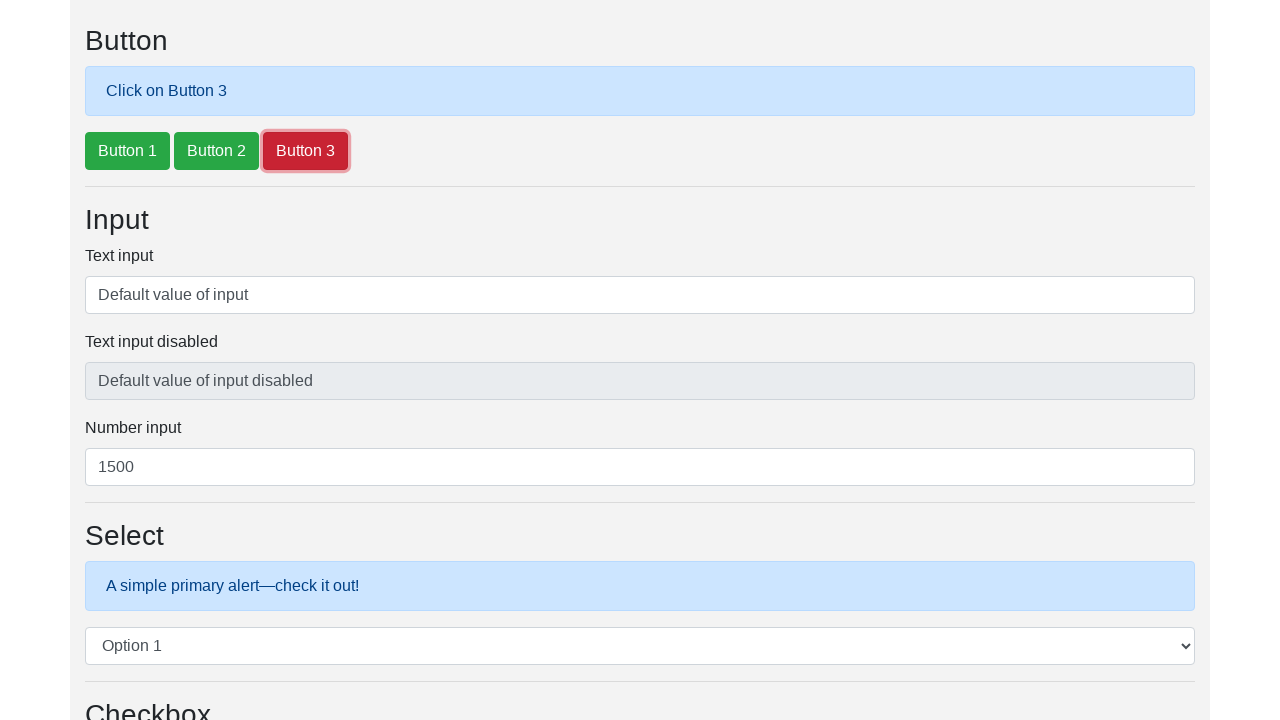

Retrieved status label text: 'Click on Button 3'
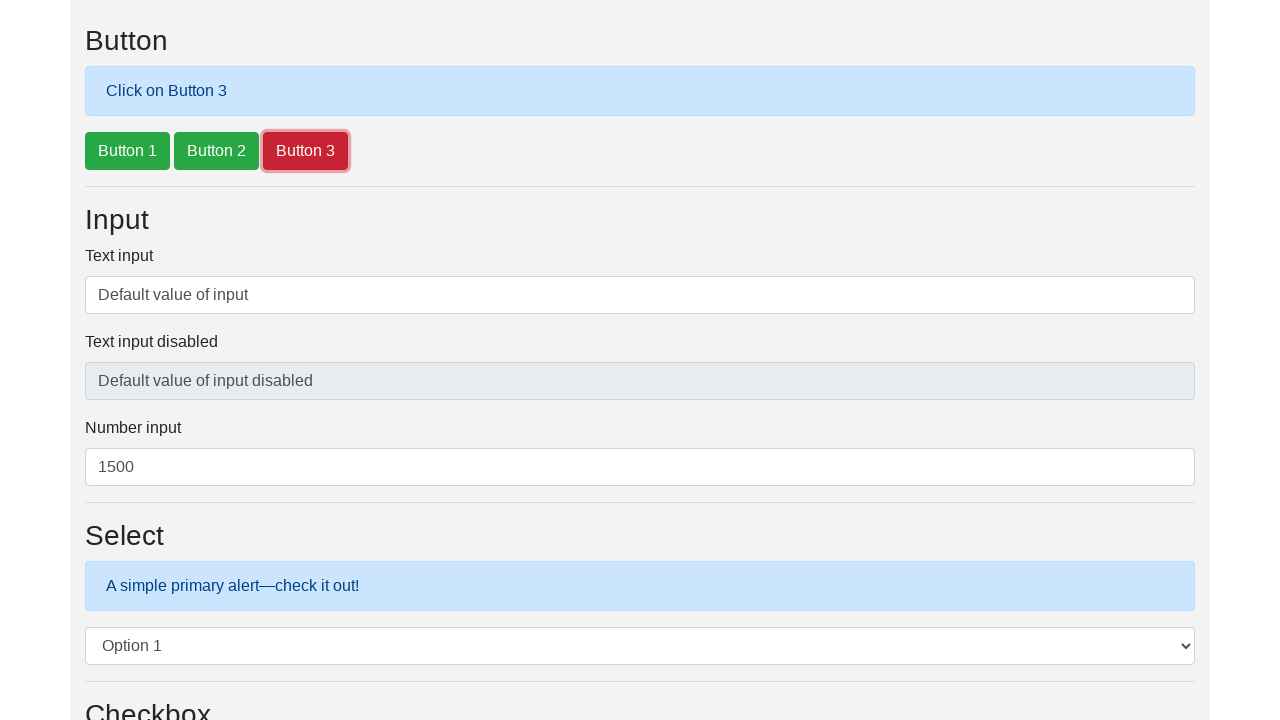

Verified status label correctly shows 'Click on Button 3'
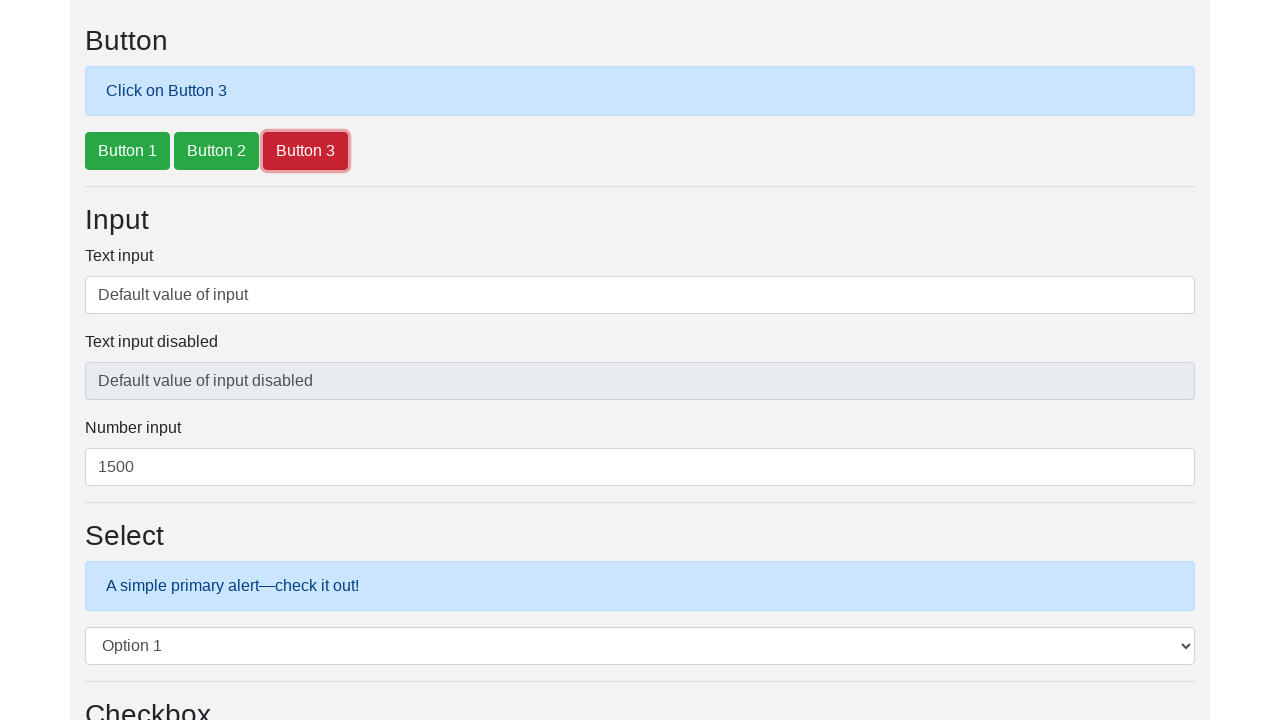

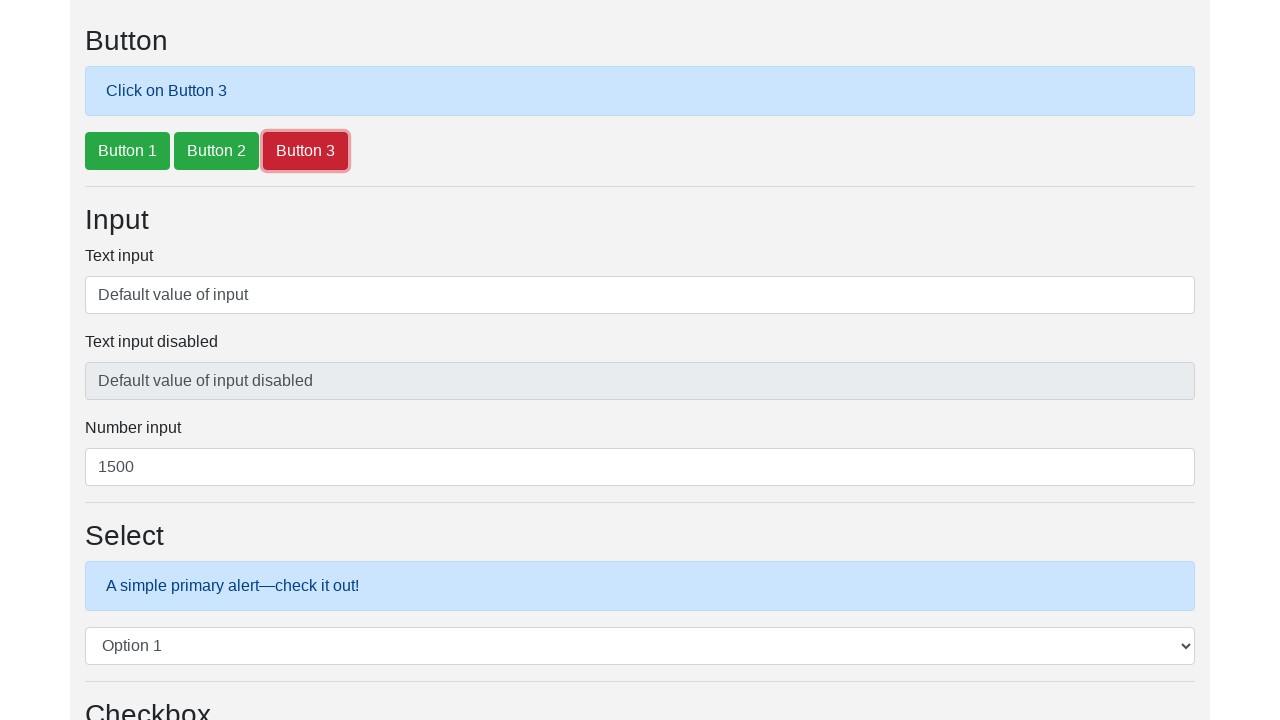